Tests scrolling the viewport by a calculated amount to bring the footer element into view.

Starting URL: https://selenium.dev/selenium/web/scrolling_tests/frame_with_nested_scrolling_frame_out_of_view.html

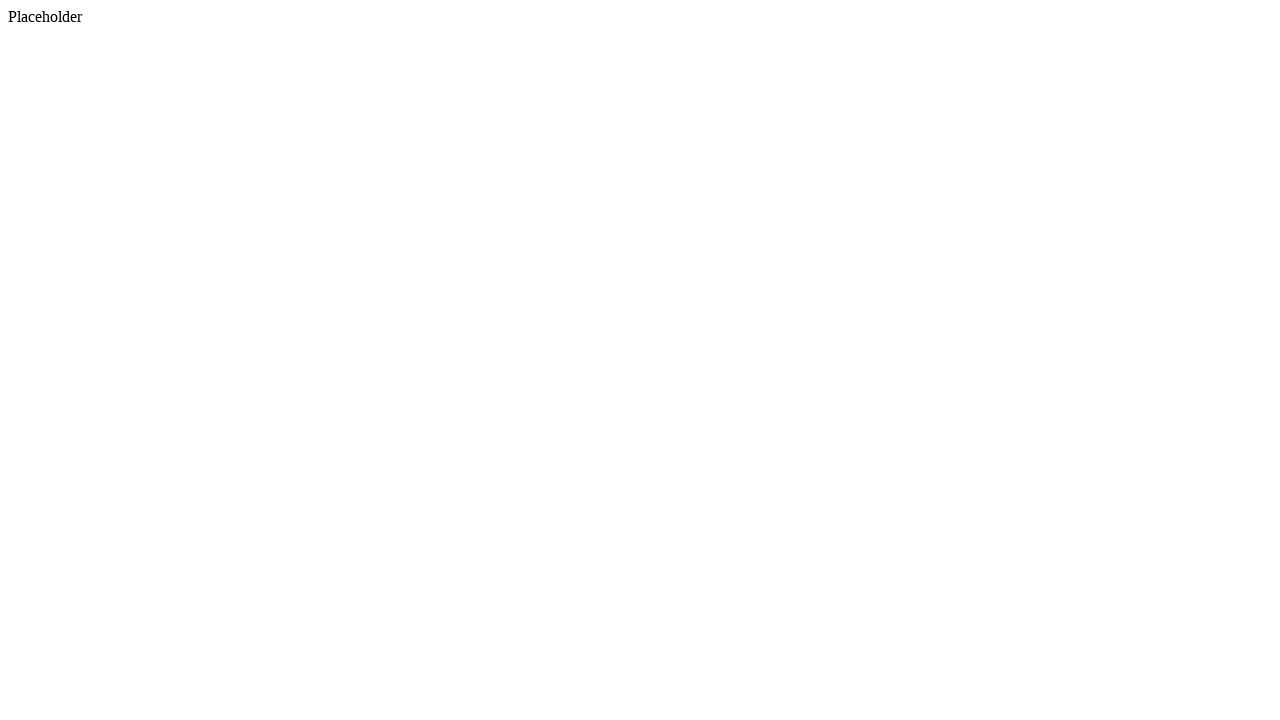

Located footer element on the page
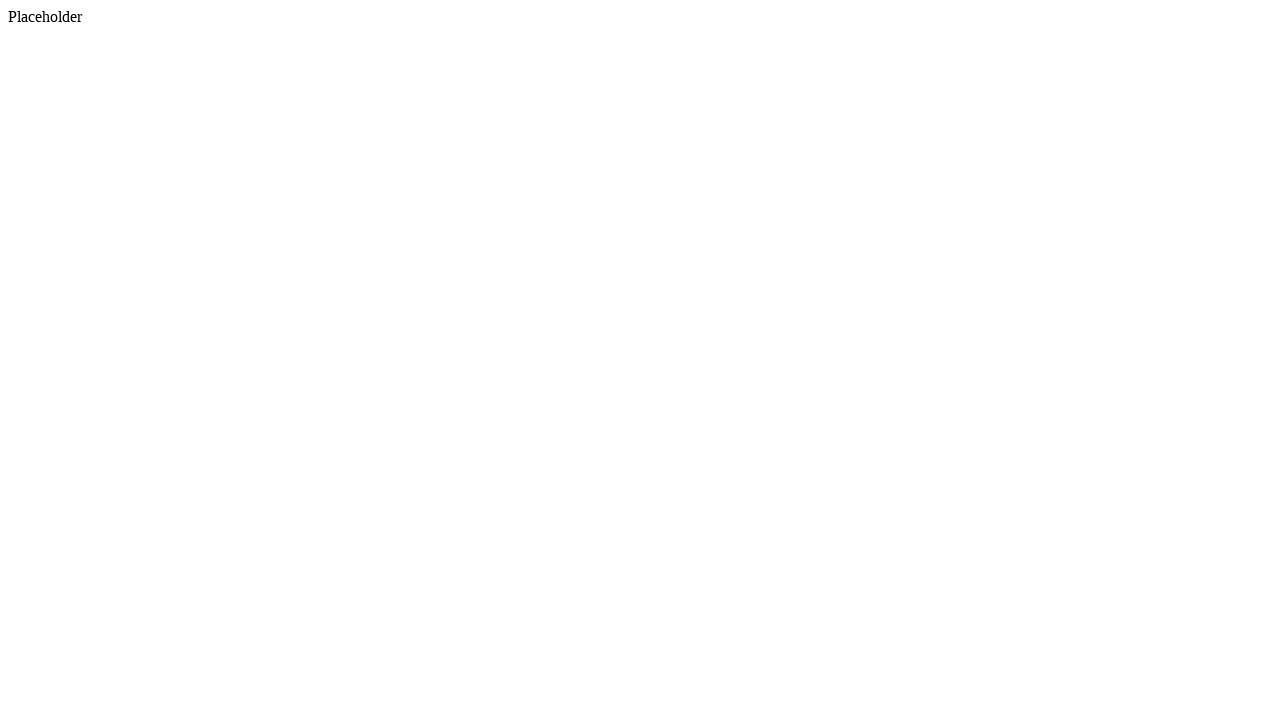

Retrieved footer element's bounding box
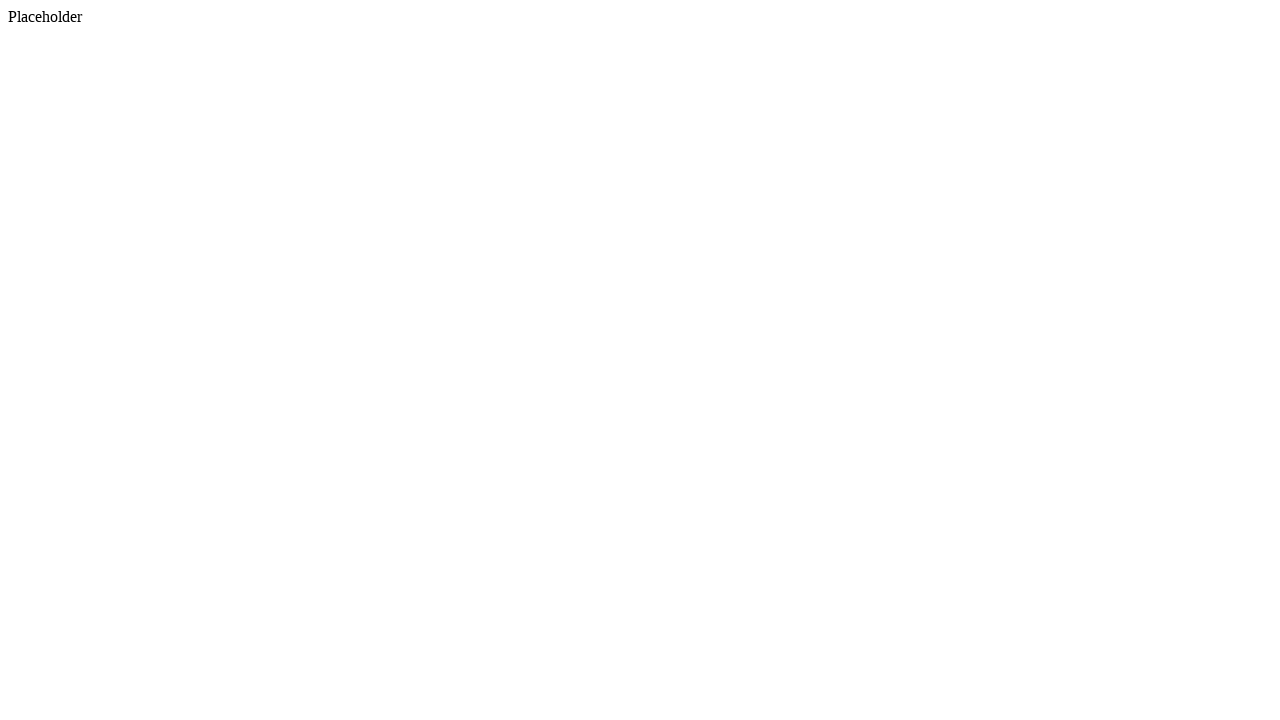

Calculated scroll delta_y value based on footer position
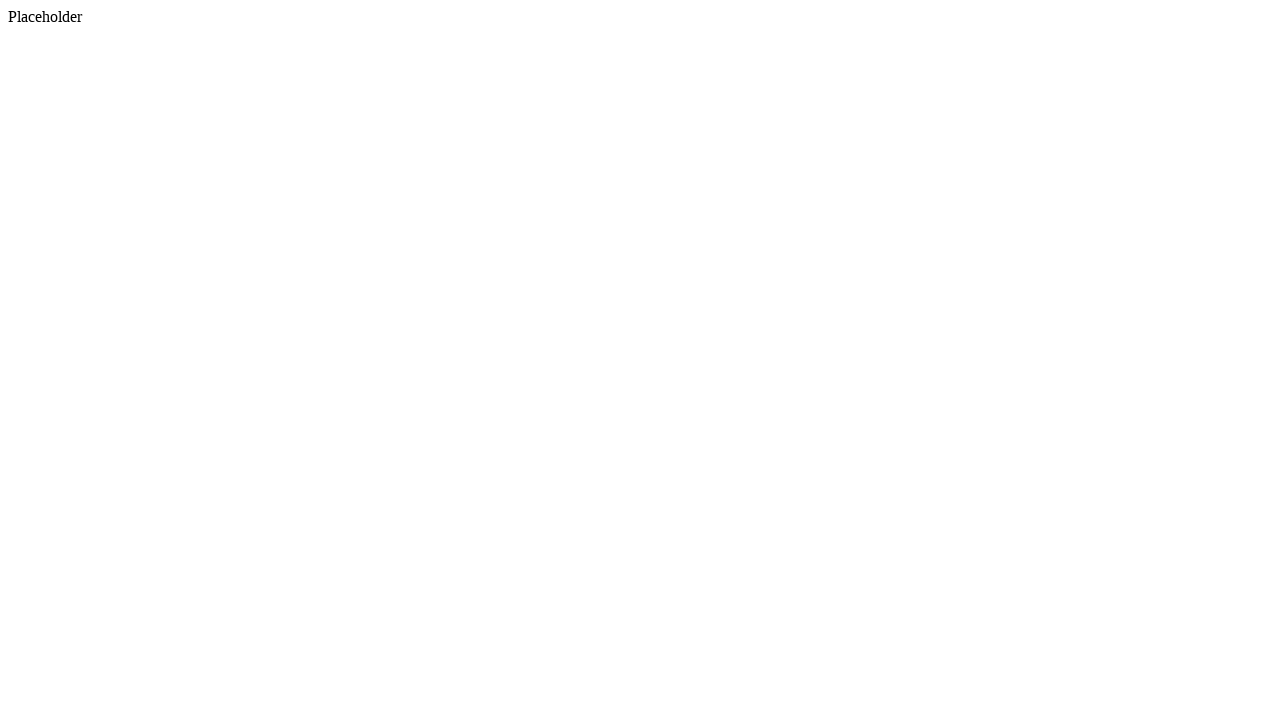

Scrolled viewport by calculated amount to bring footer into view
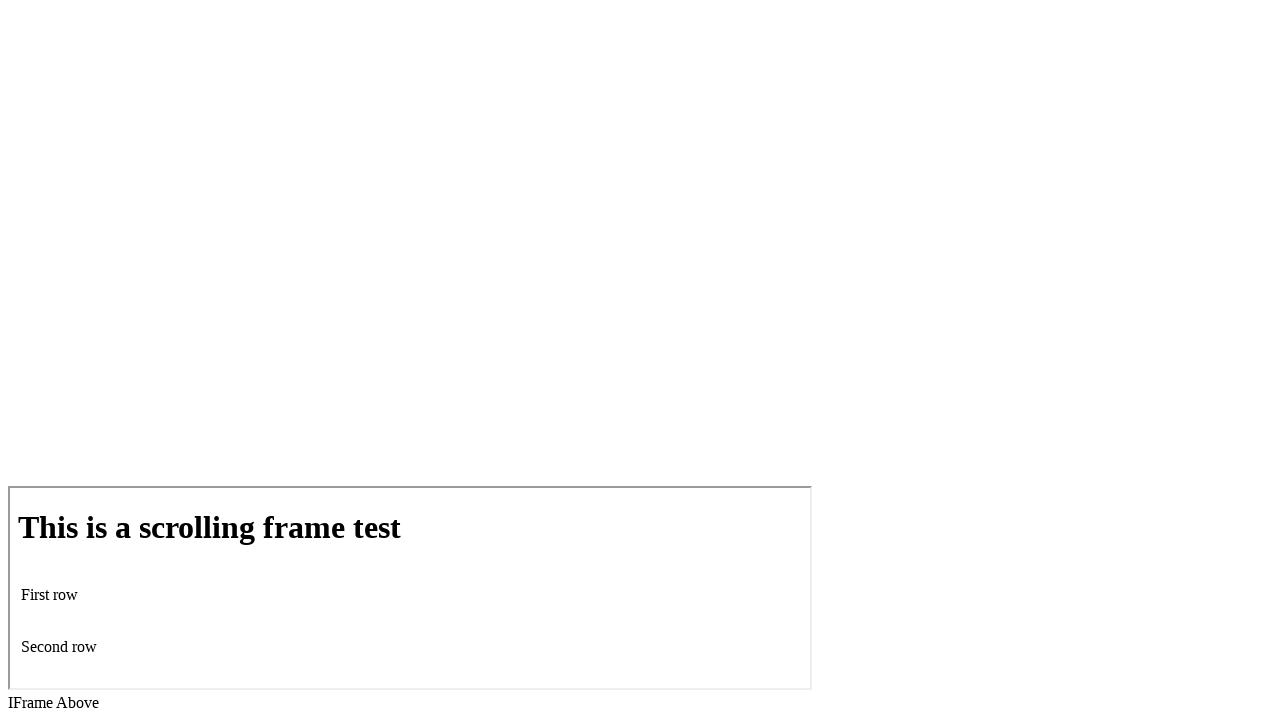

Waited 500ms for scroll animation to complete
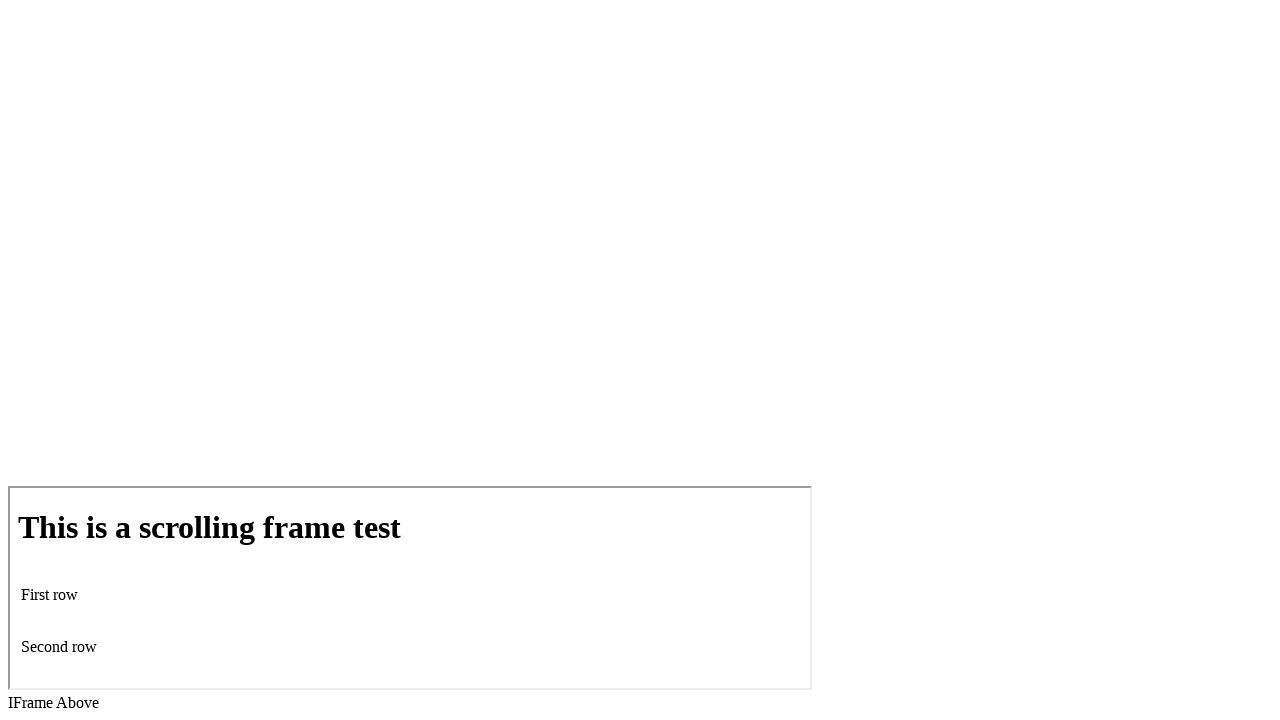

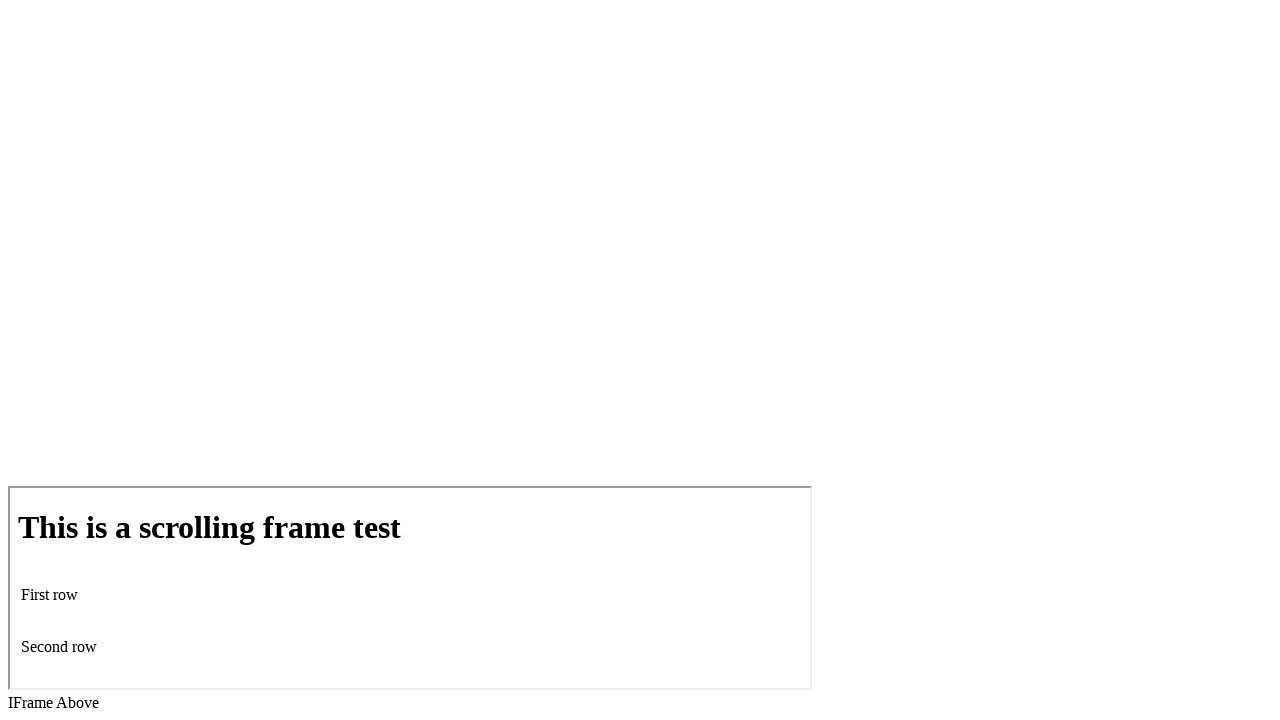